Tests JavaScript alert handling by clicking a button that triggers an alert dialog, then accepting the alert.

Starting URL: http://demo.automationtesting.in/Alerts.html

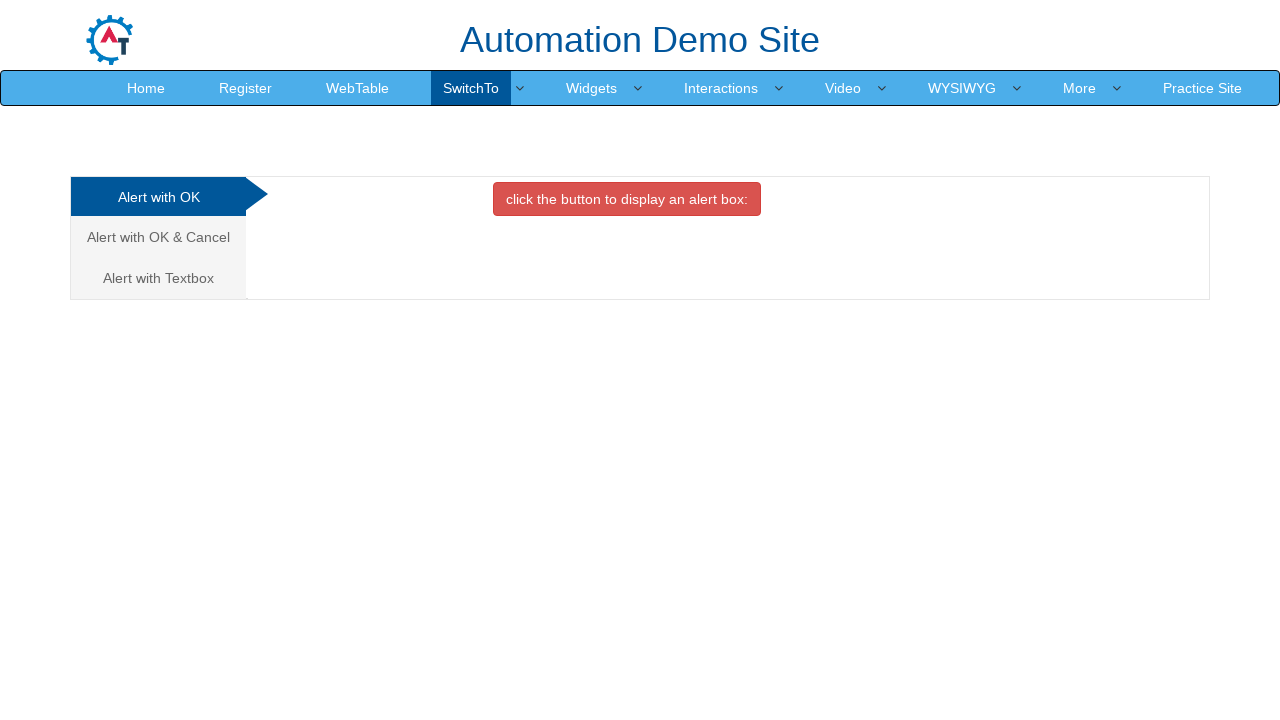

Clicked the danger button to trigger alert dialog at (627, 199) on button.btn.btn-danger
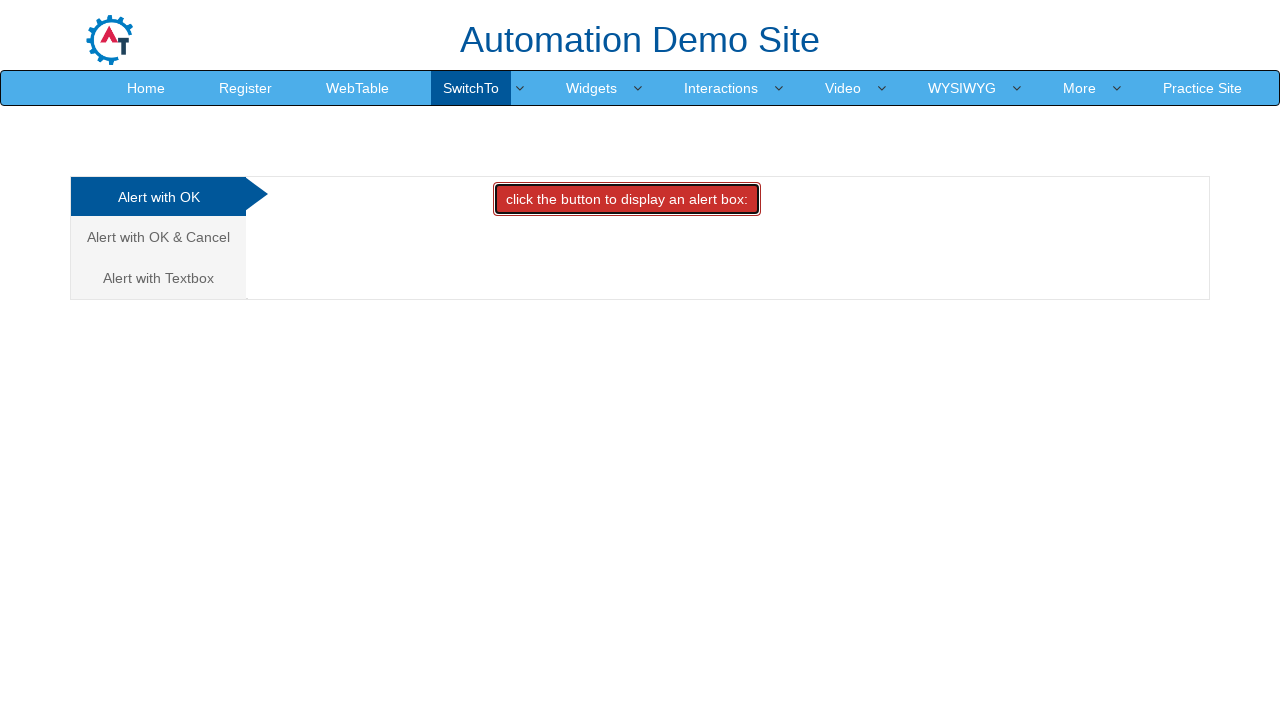

Set up dialog handler to accept alerts
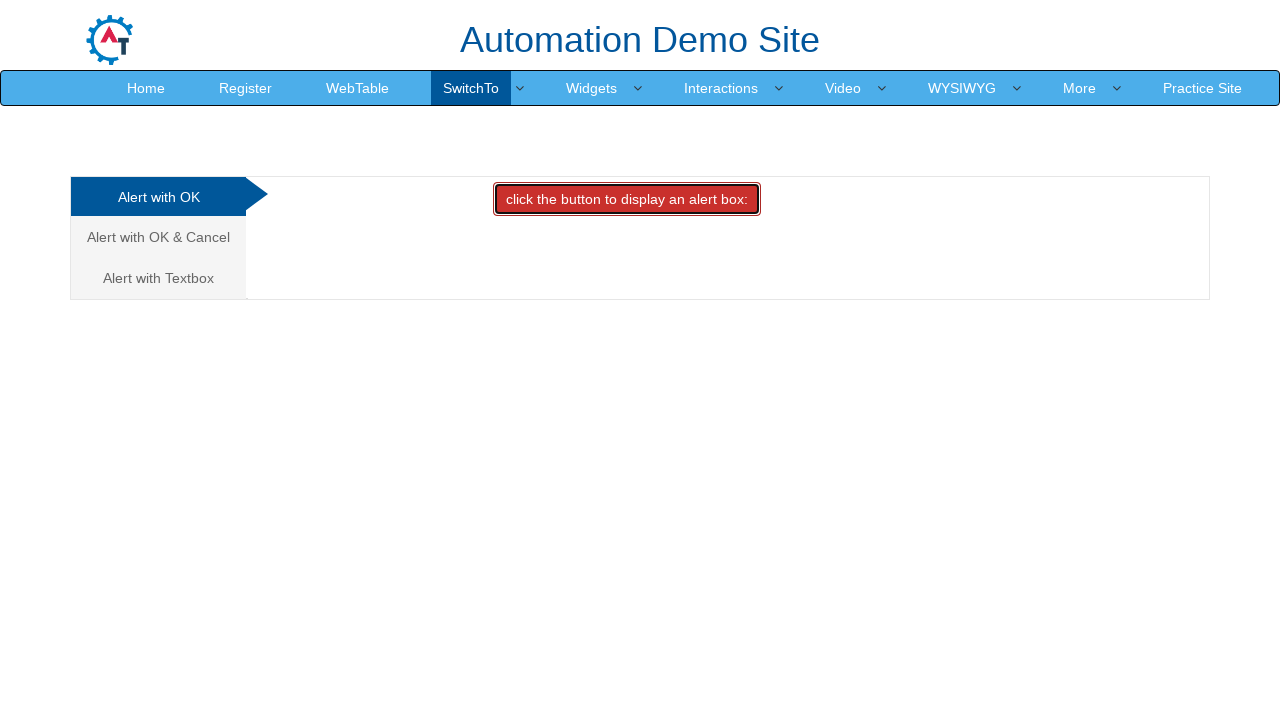

Registered alternative dialog handler function
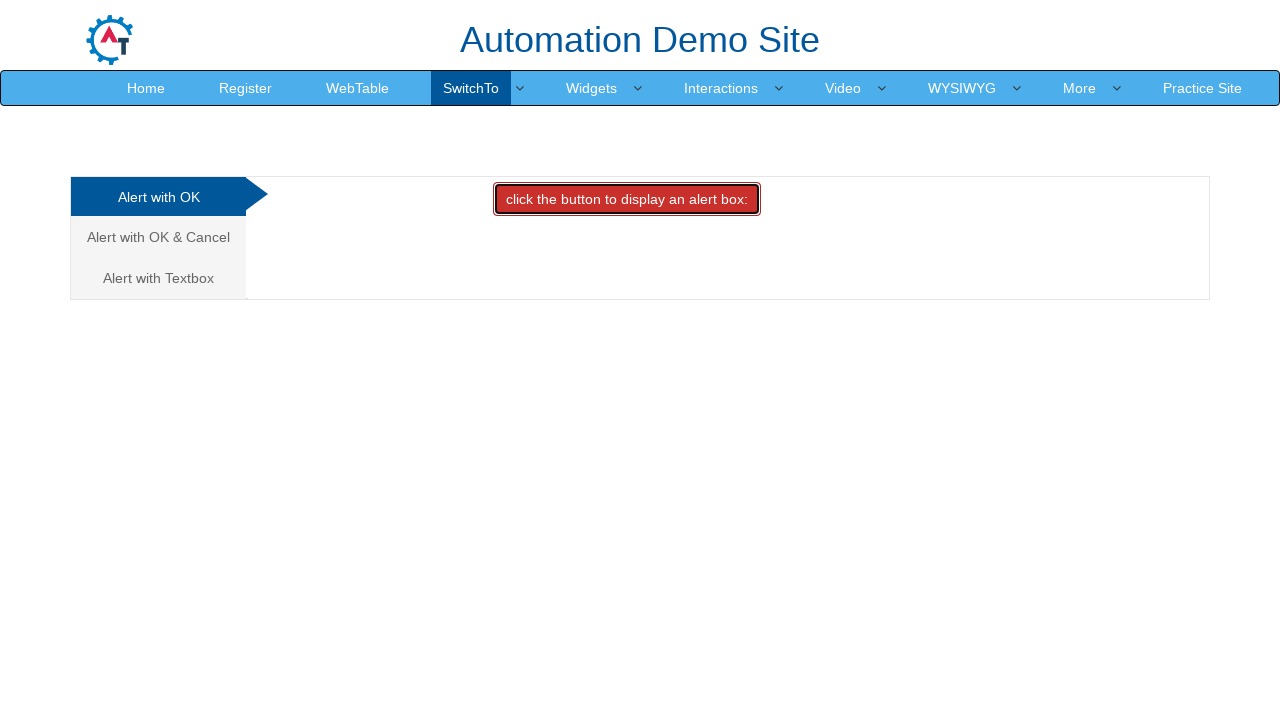

Clicked the danger button again to trigger alert and test handler at (627, 199) on button.btn.btn-danger
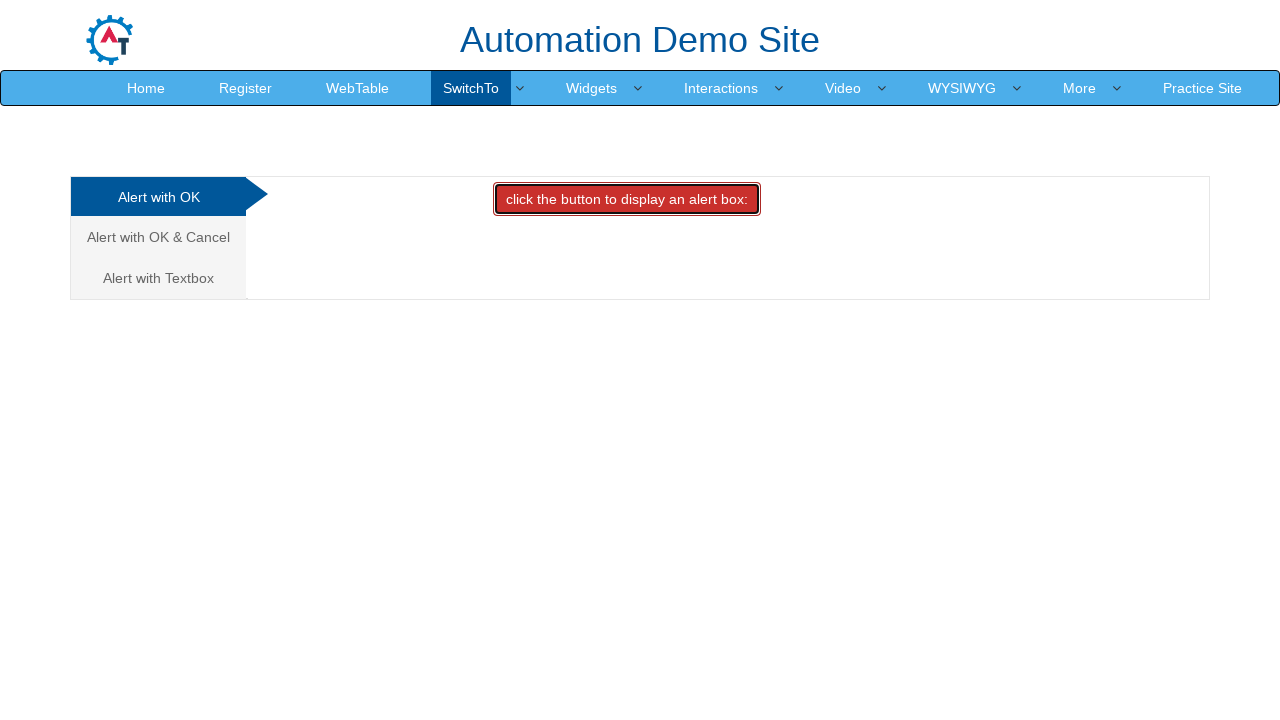

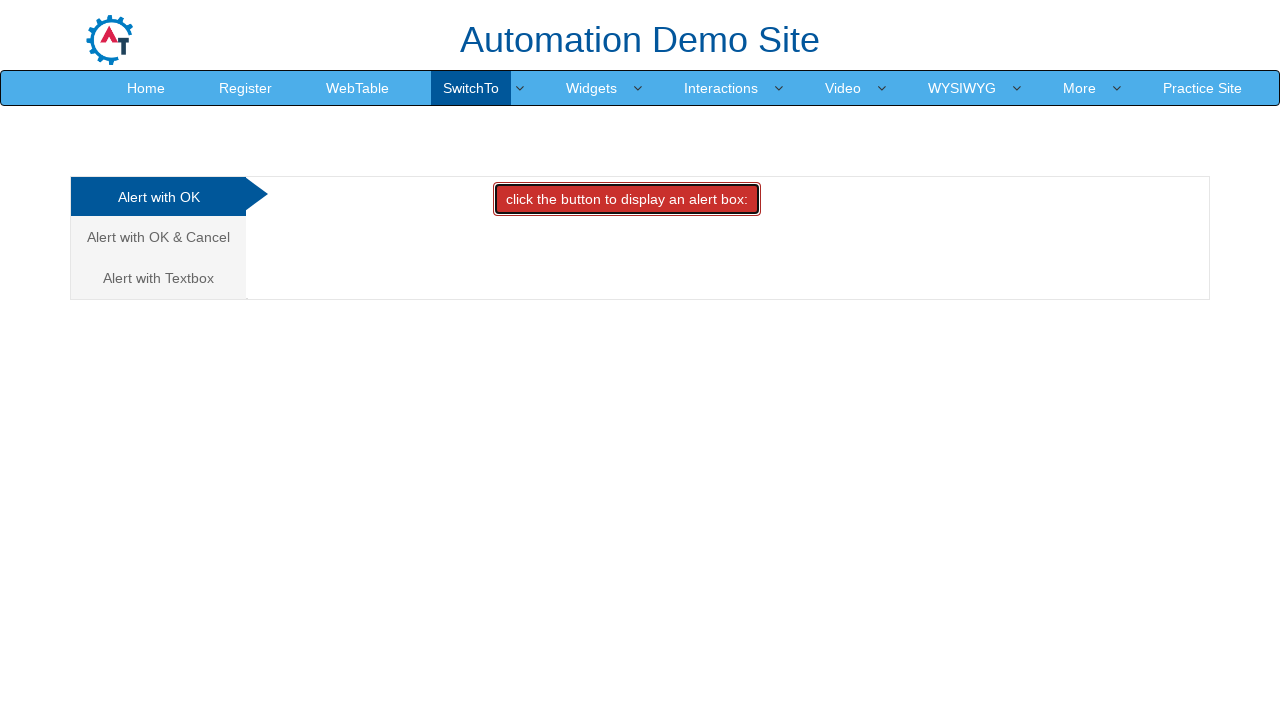